Navigates to the Microsoft Azure homepage and waits for the page to fully load, verifying the page is accessible.

Starting URL: https://azure.microsoft.com

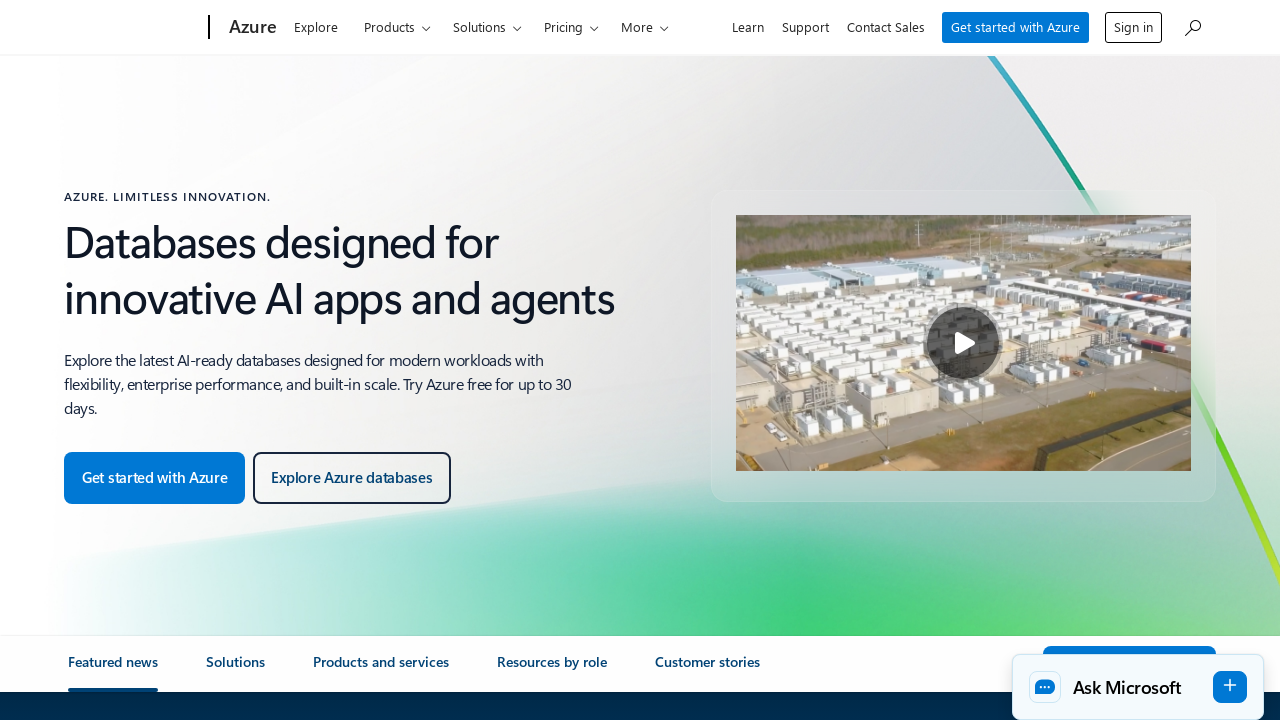

Set viewport size to 1920x1080
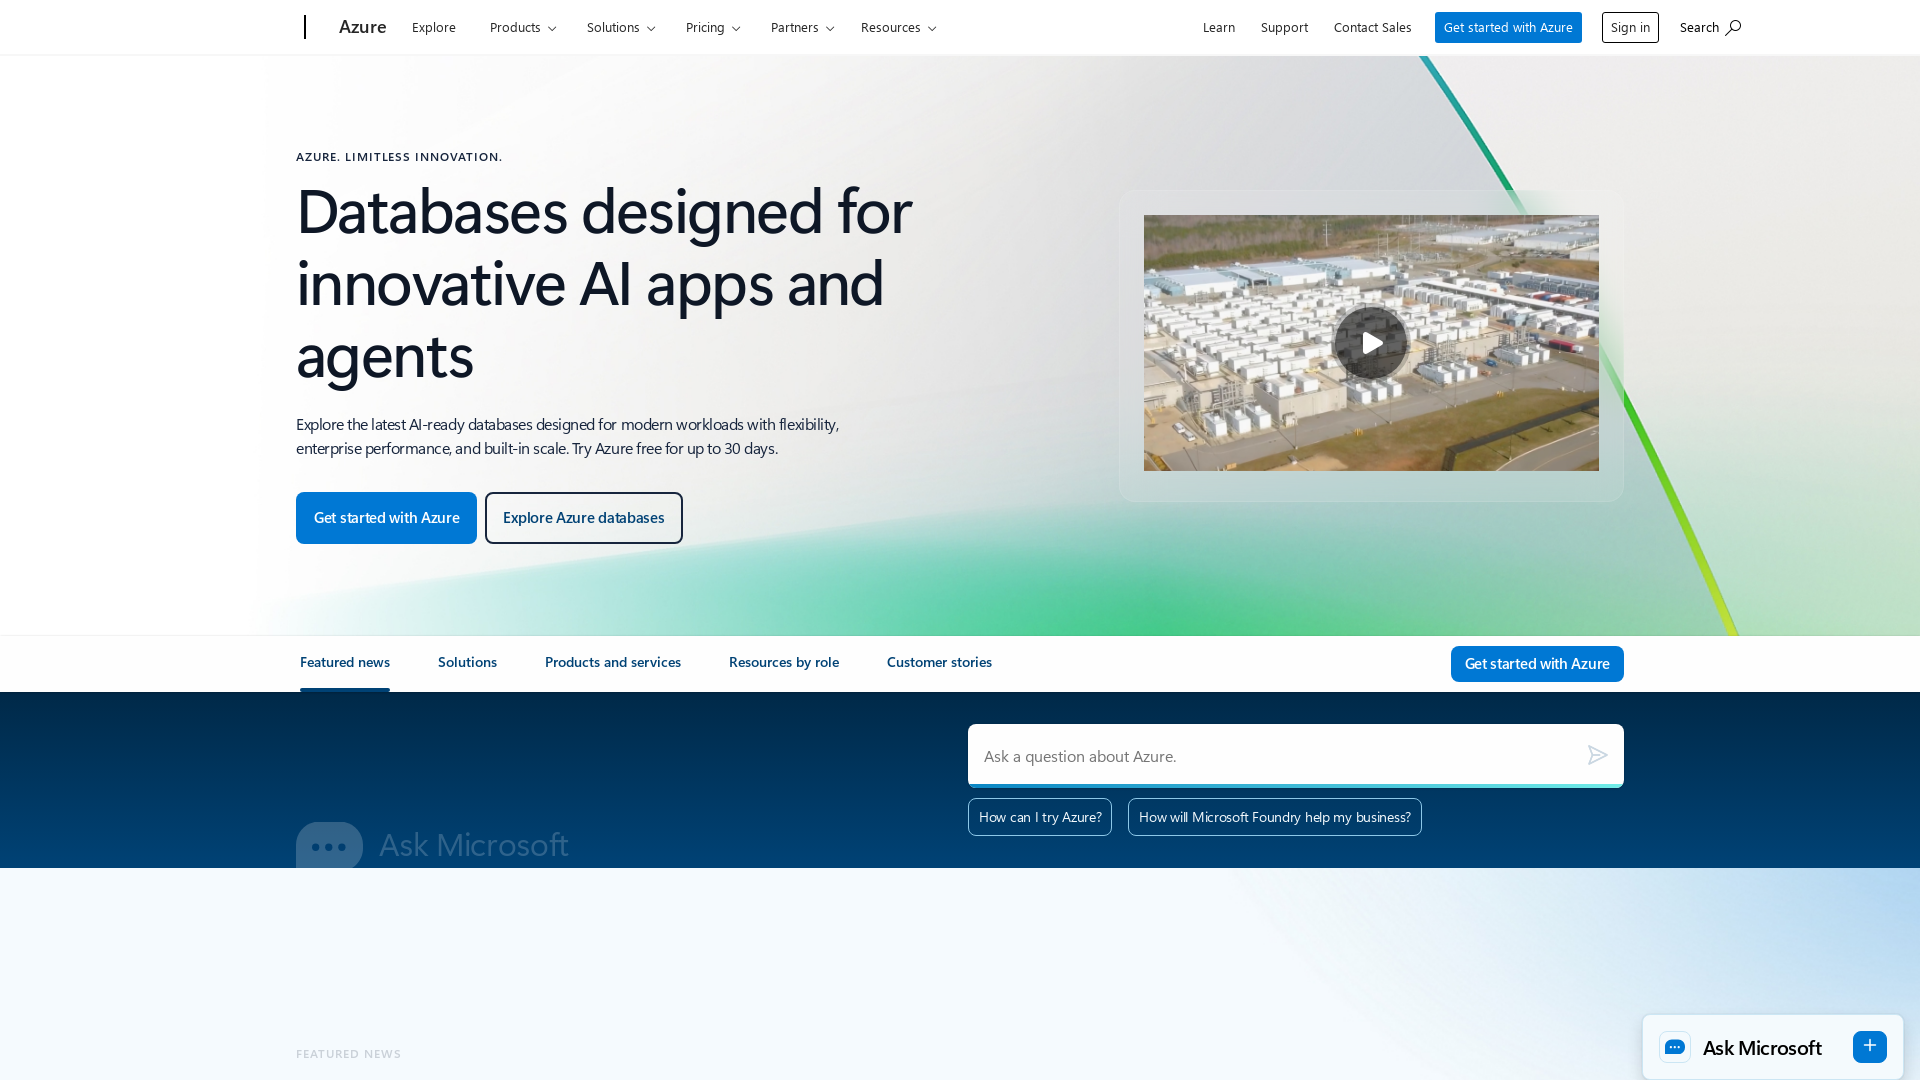

Page fully loaded - networkidle state reached
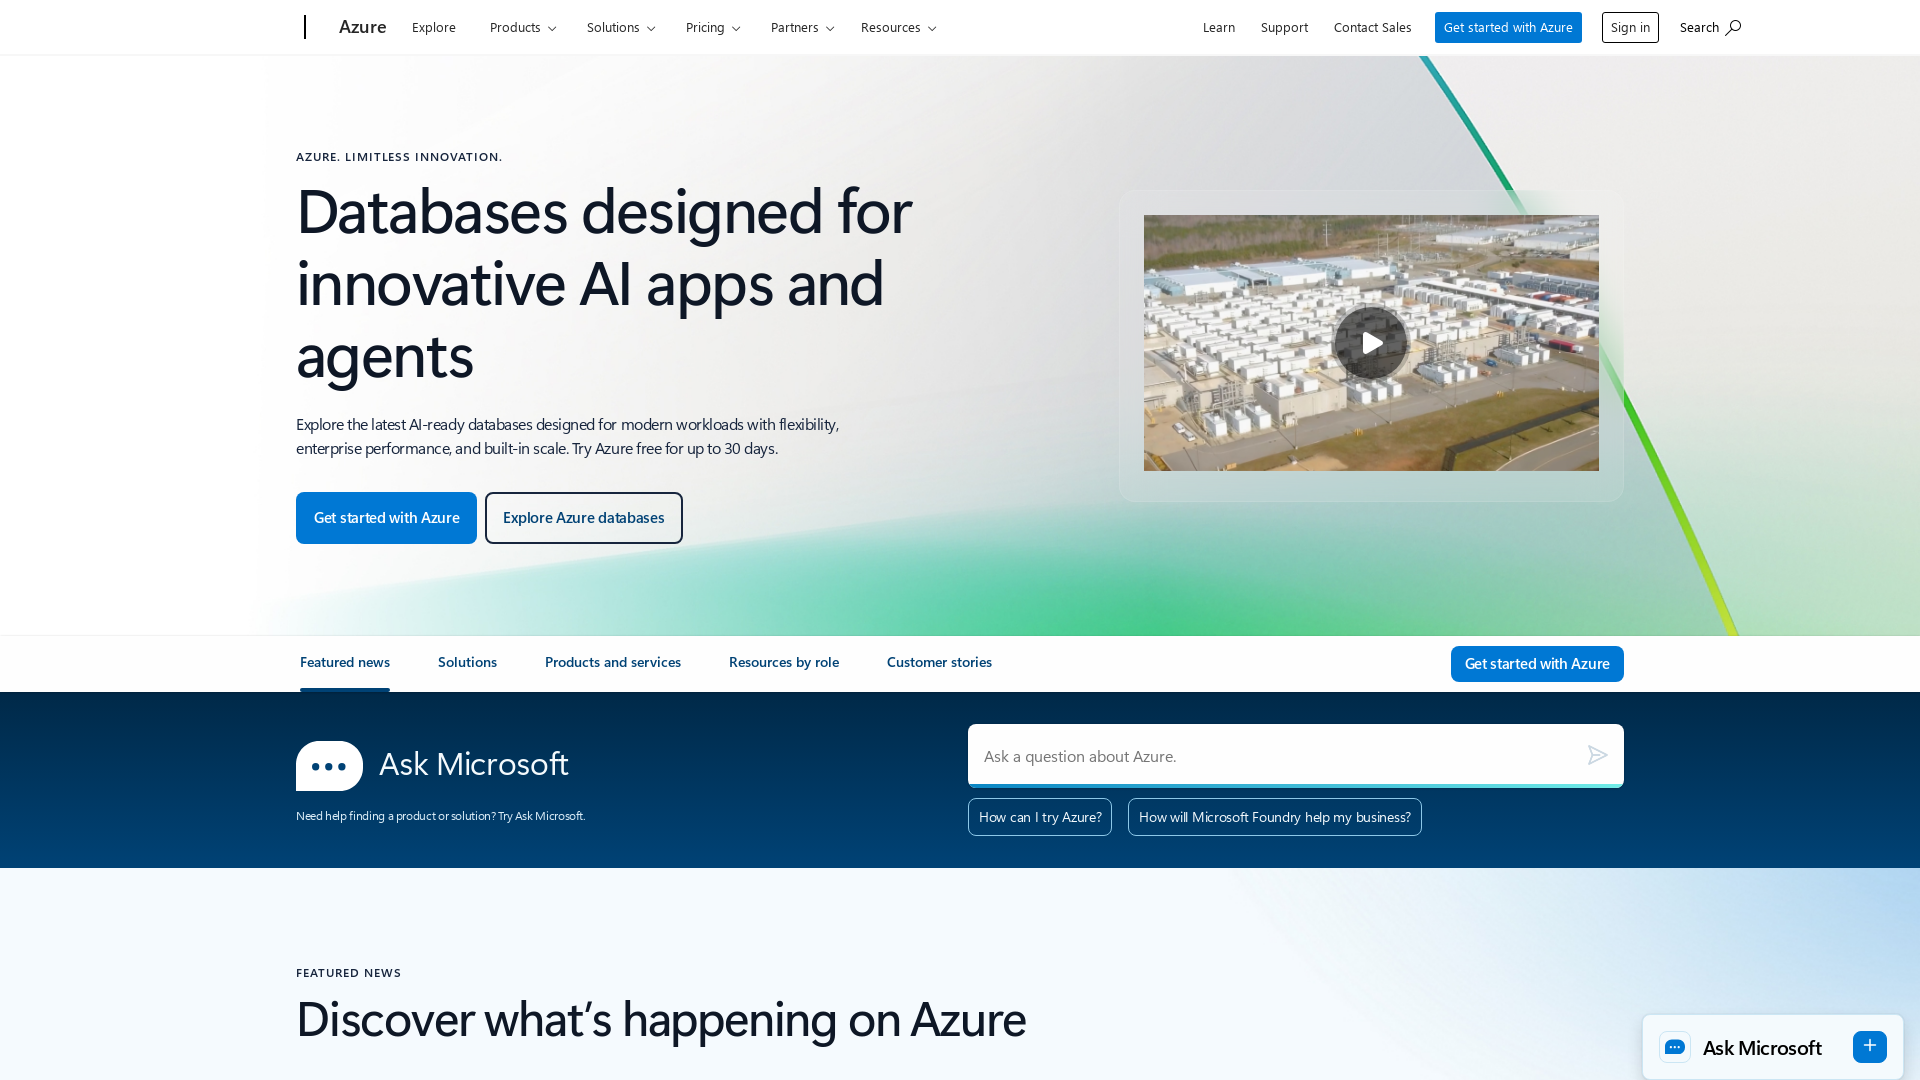

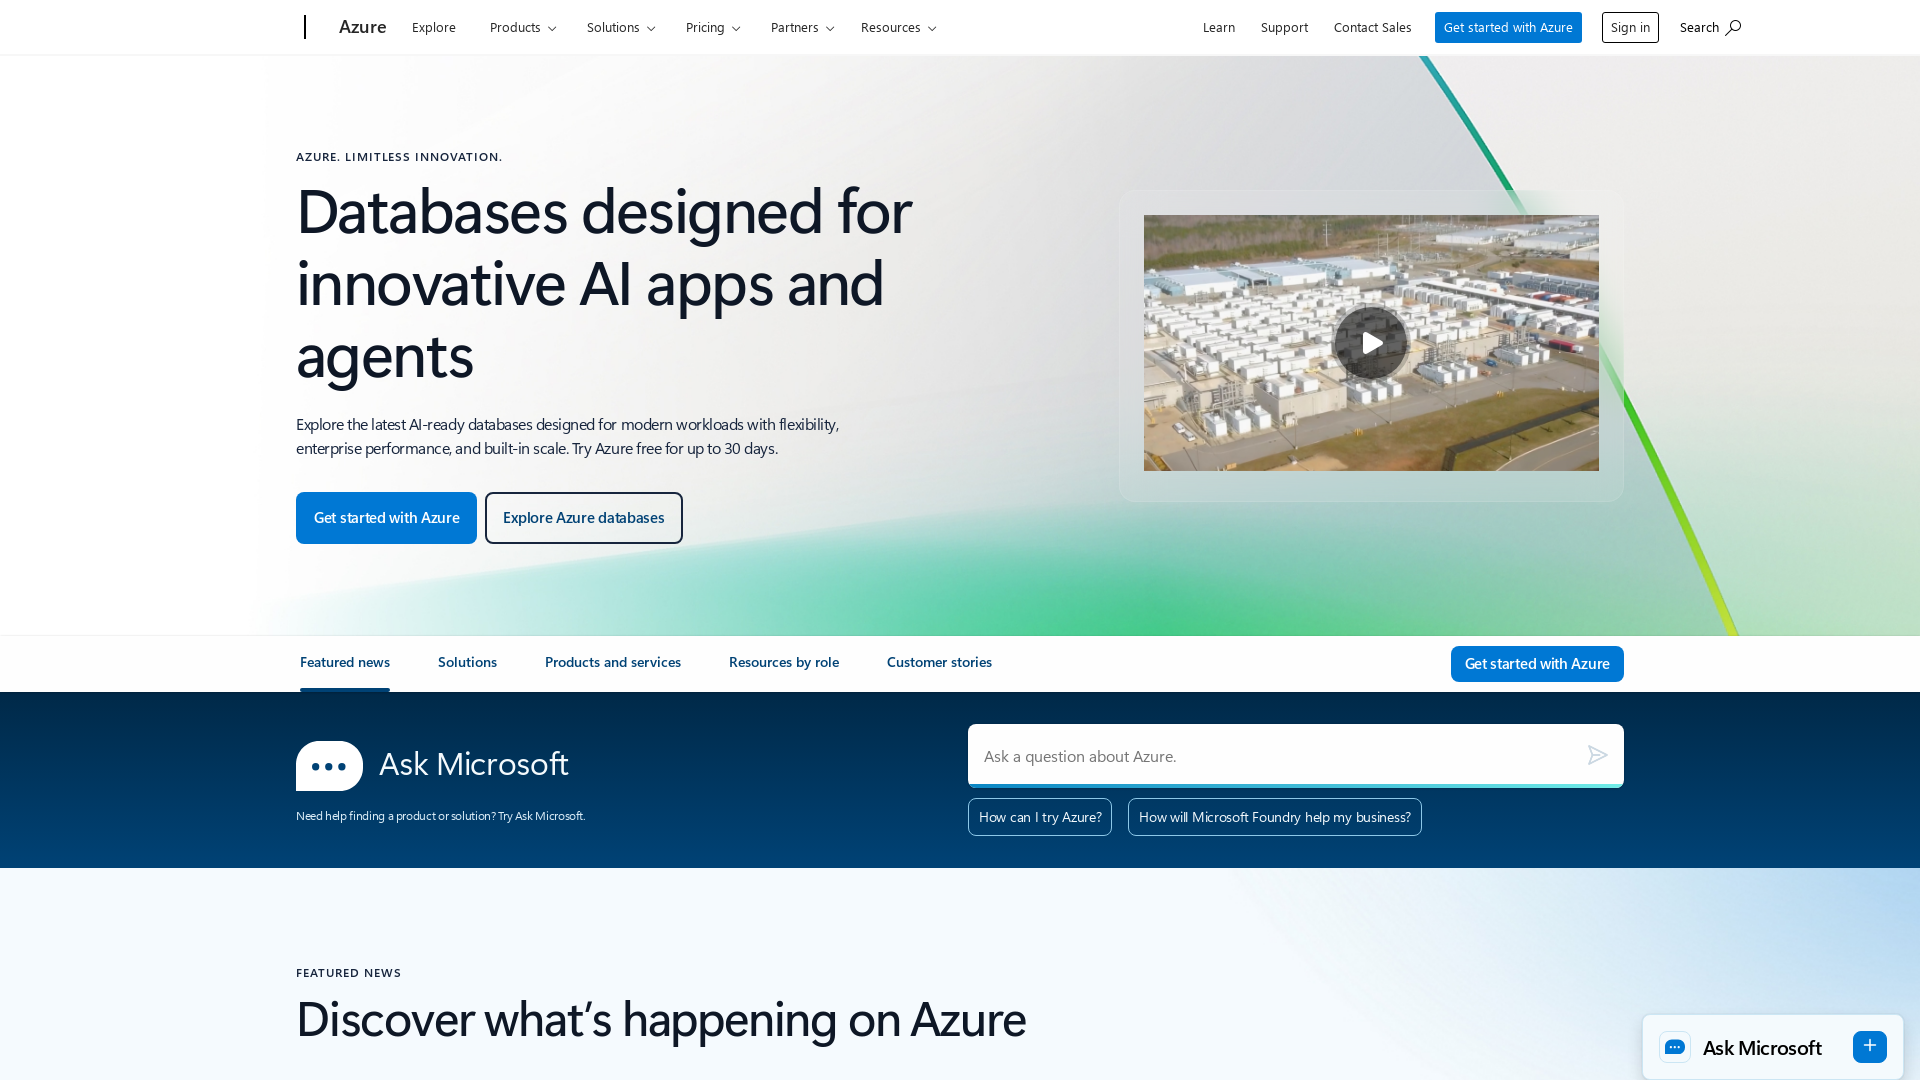